Navigates to the Selenium downloads page and retrieves the current URL

Starting URL: https://www.selenium.dev/downloads/

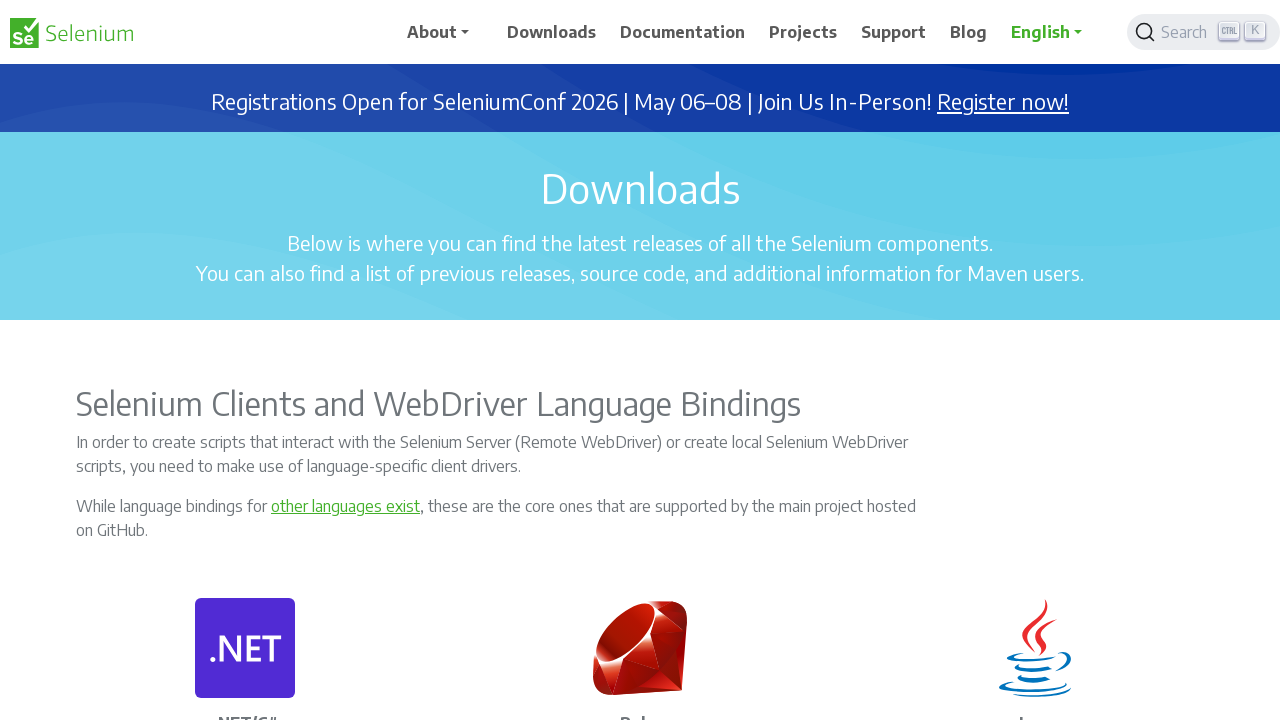

Set viewport size to 1920x1080
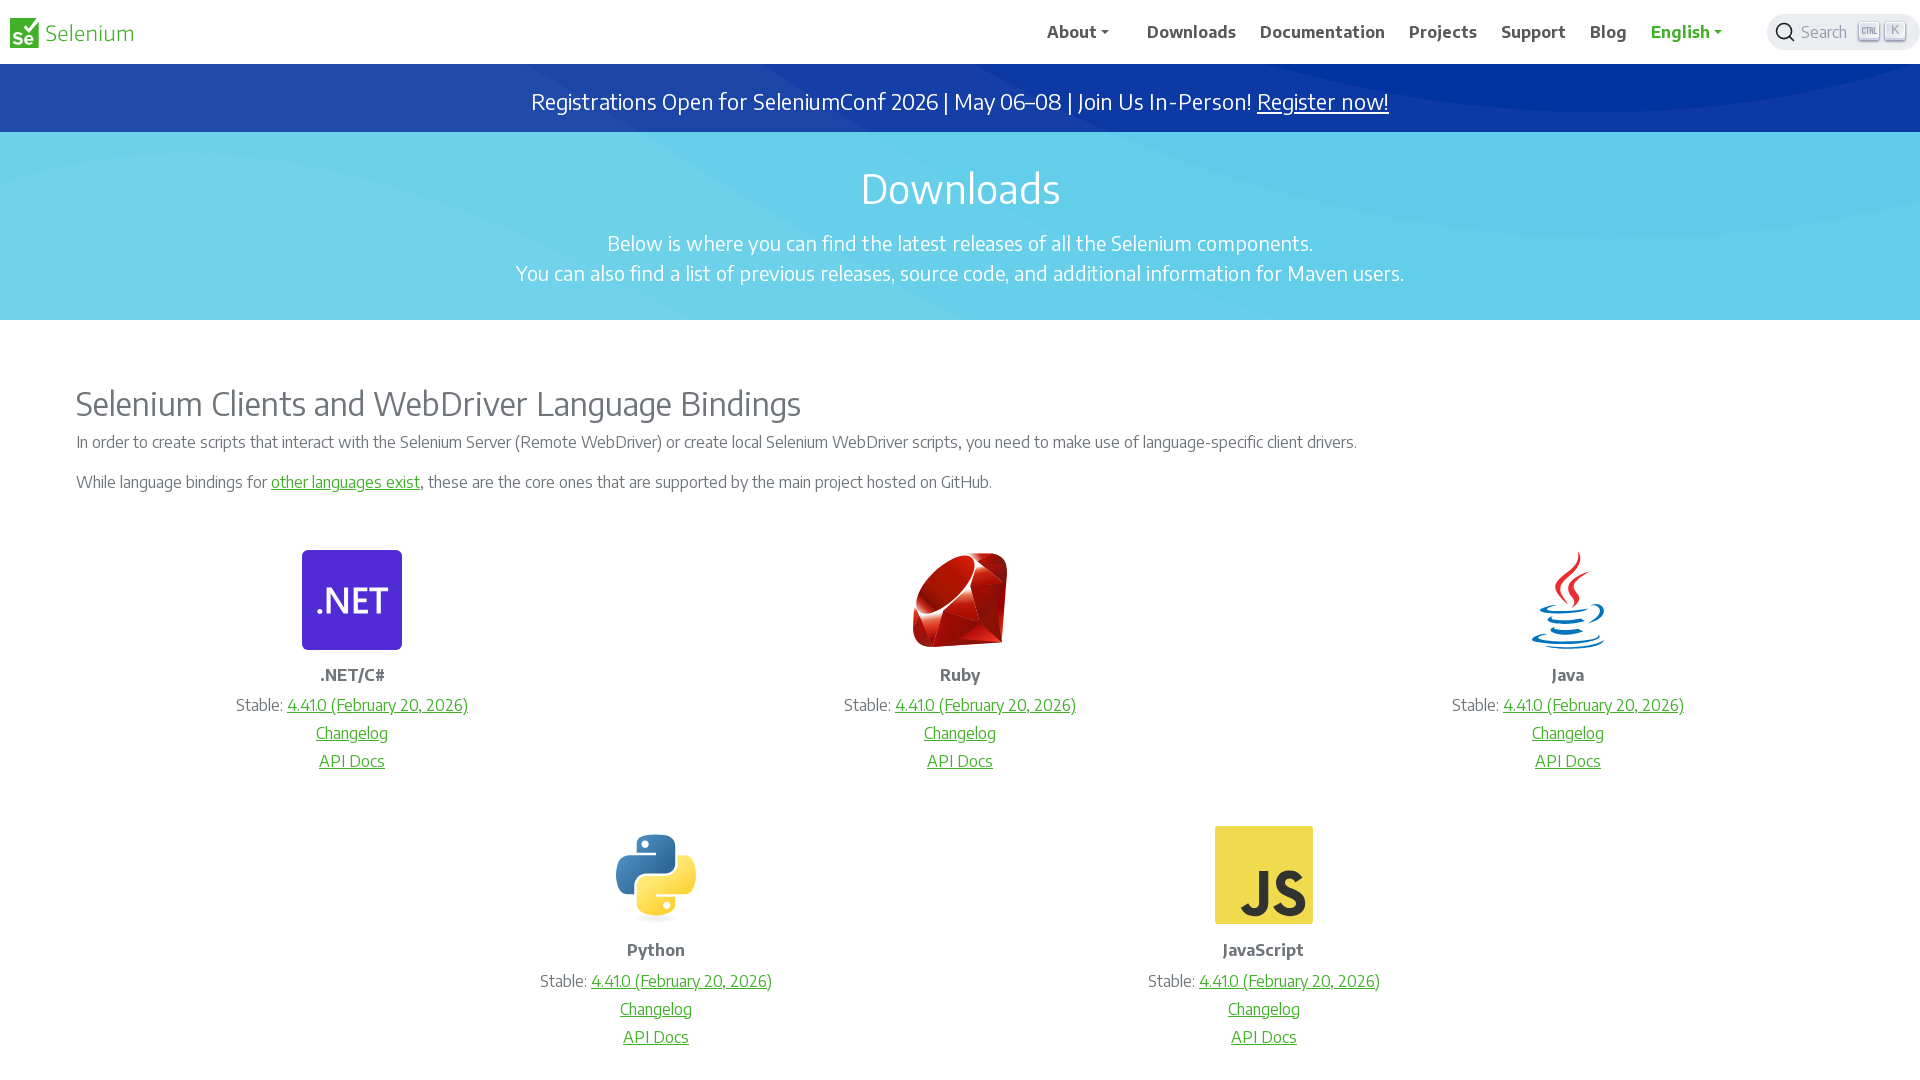

Retrieved current URL: https://www.selenium.dev/downloads/
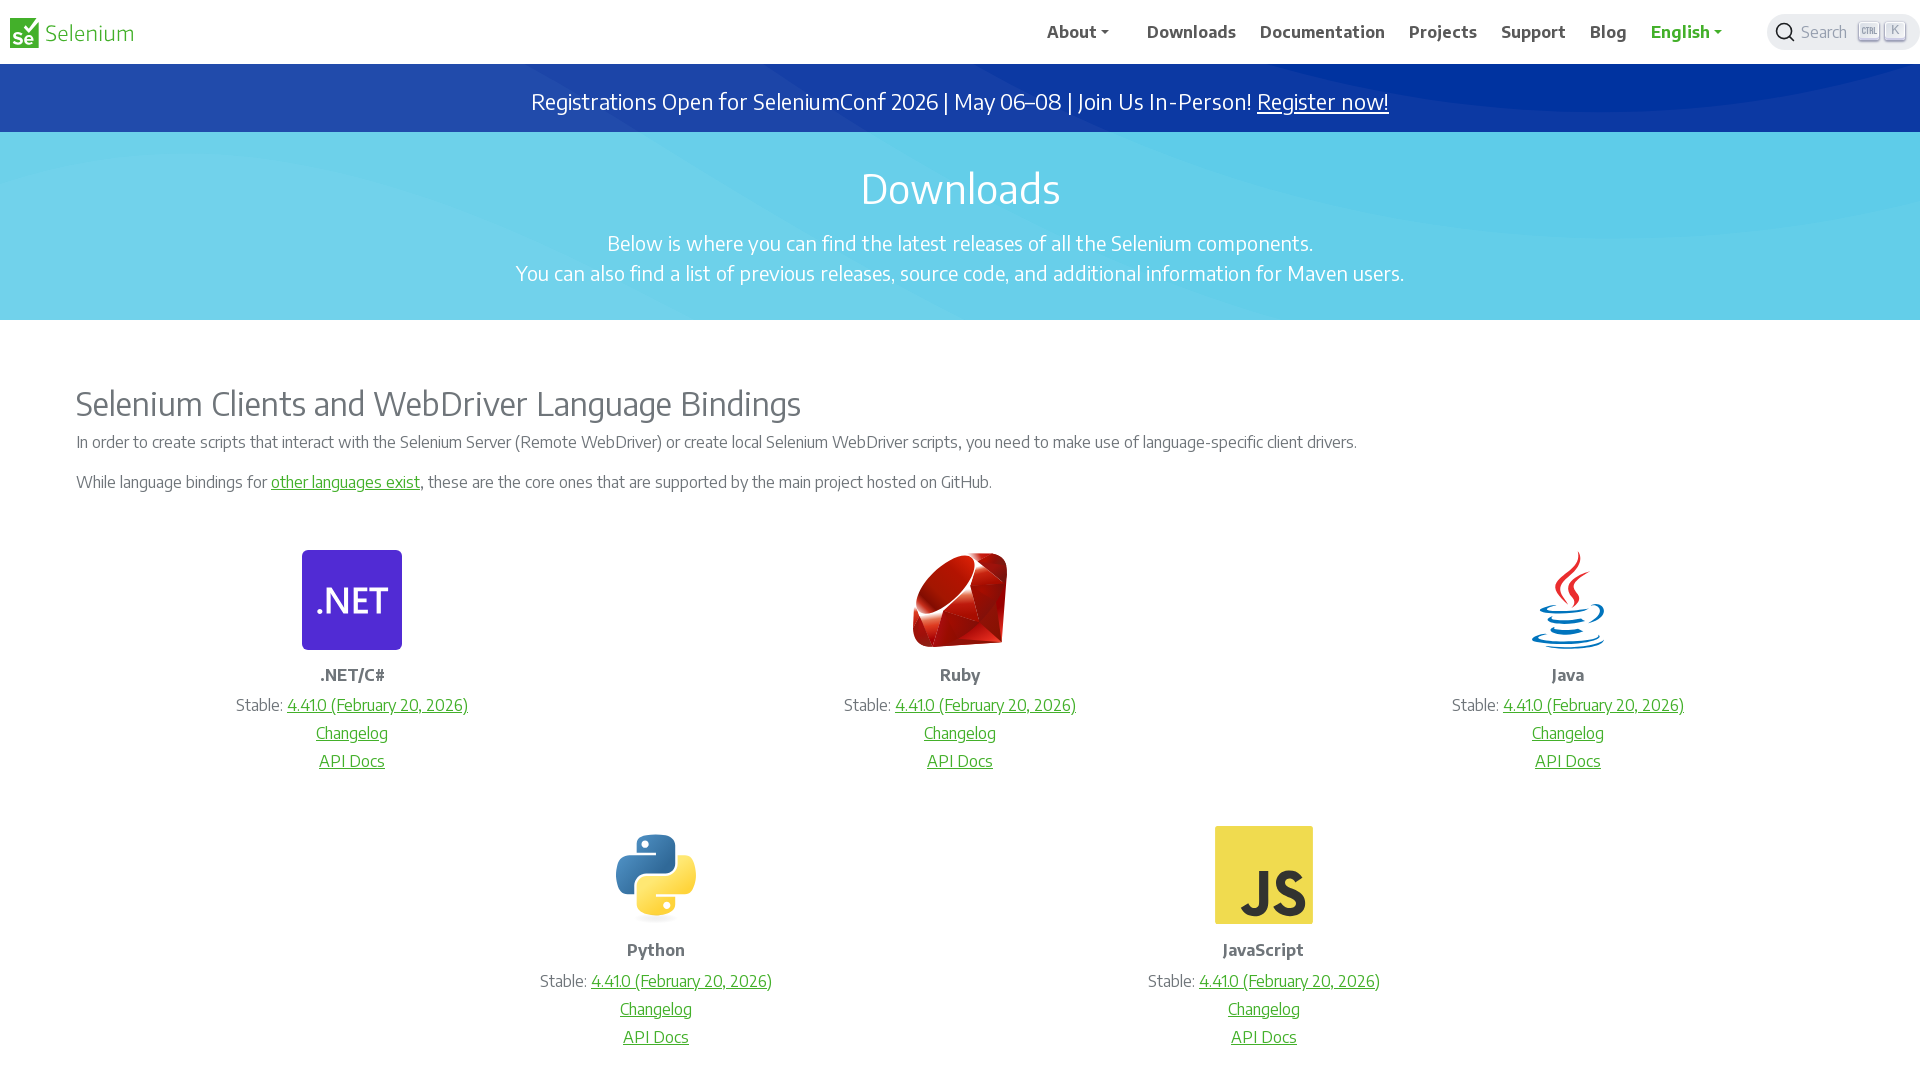

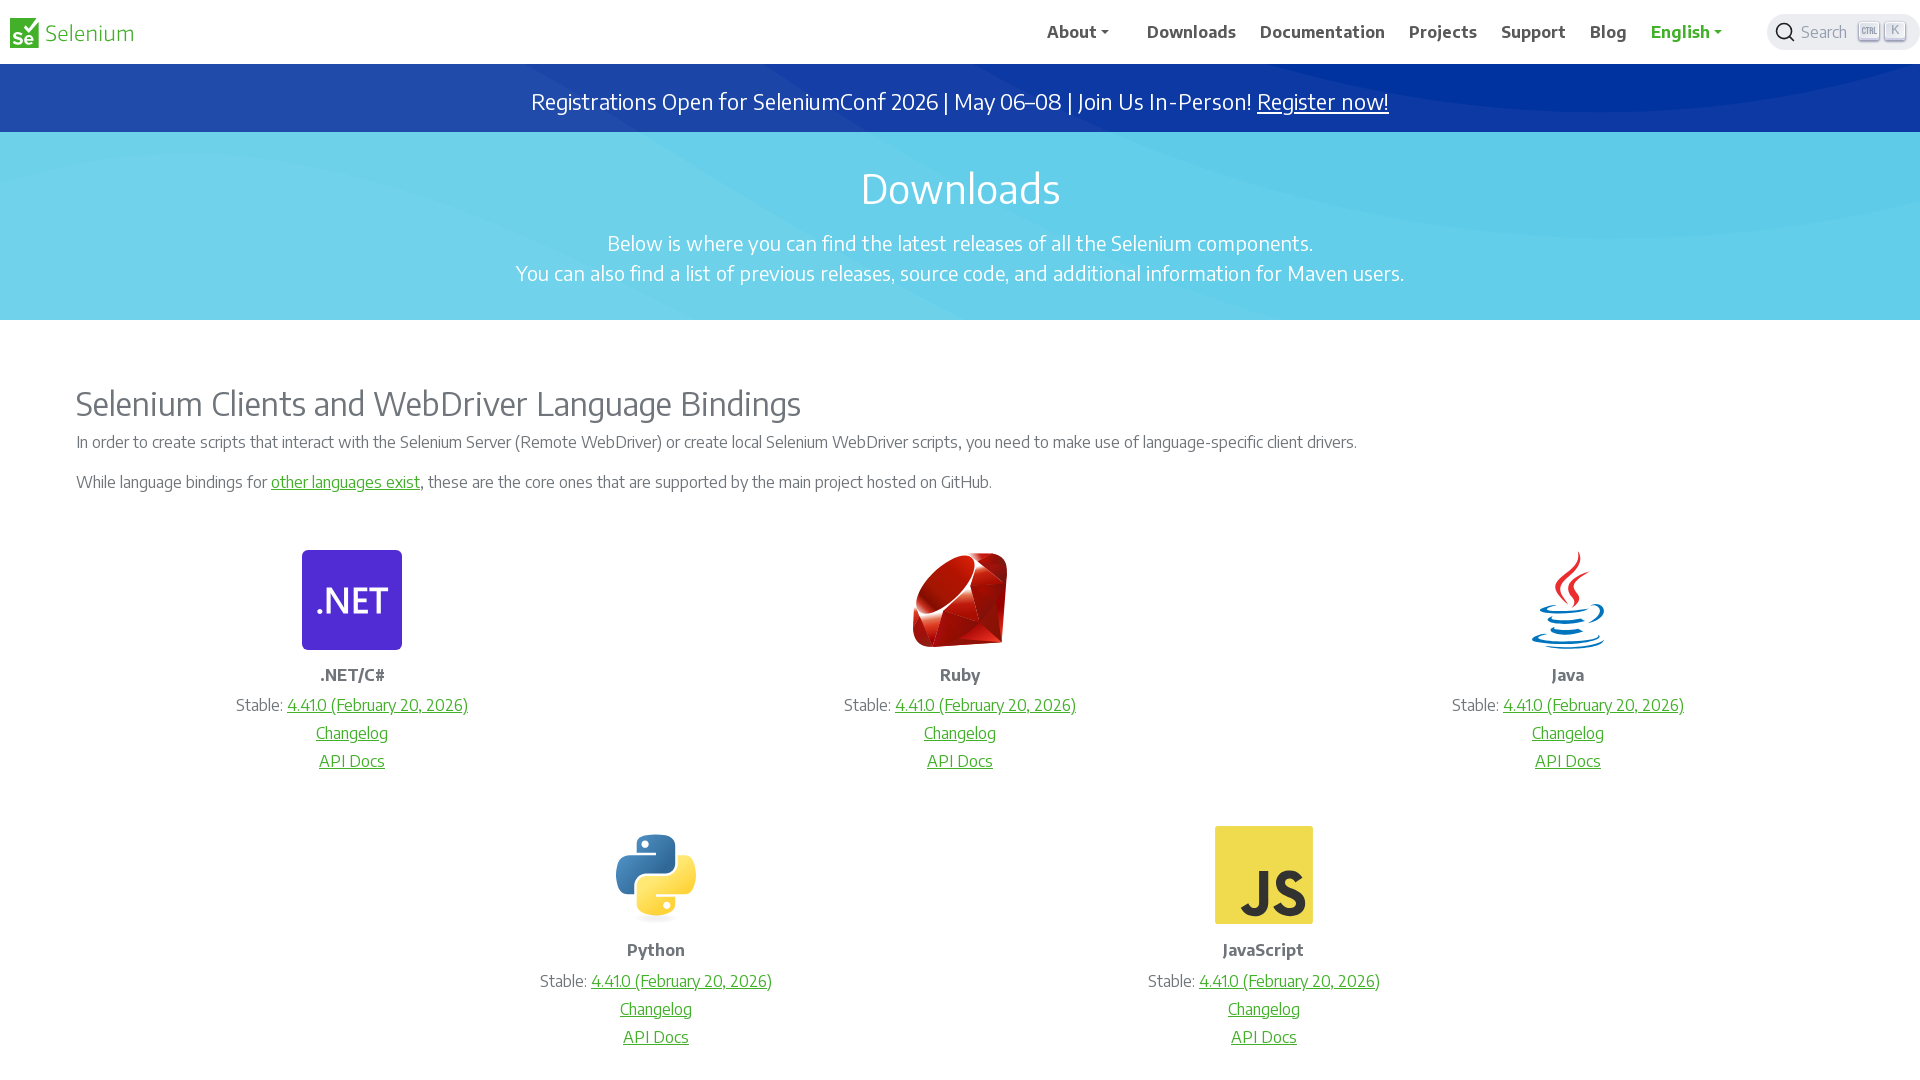